Navigates to the Guru99 demo banking site and captures a screenshot of the page

Starting URL: https://demo.guru99.com/v4/

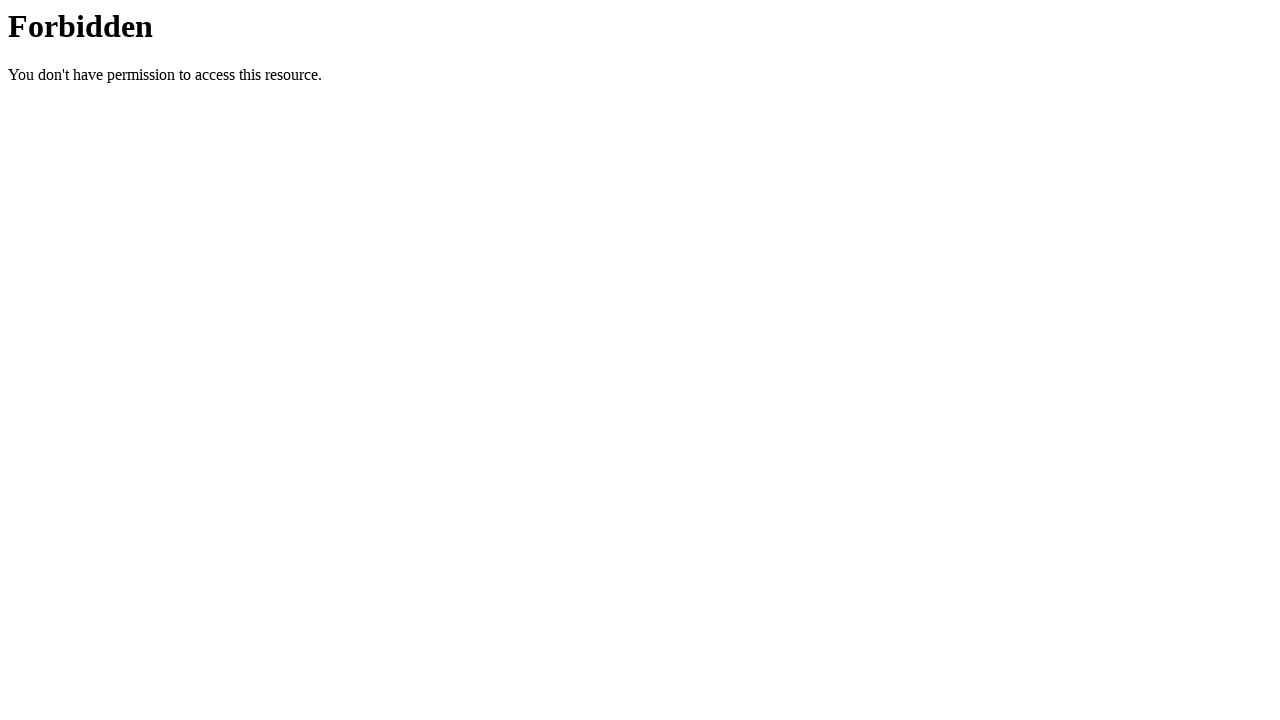

Captured screenshot of Guru99 demo banking site homepage
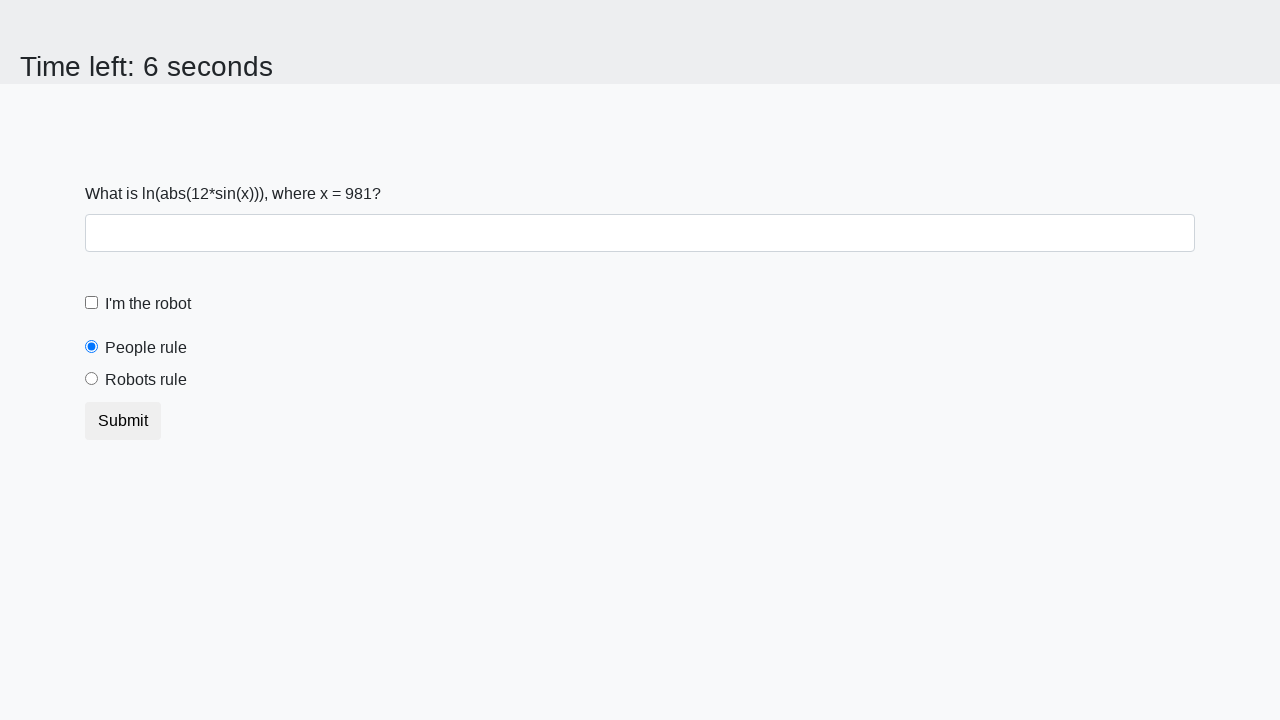

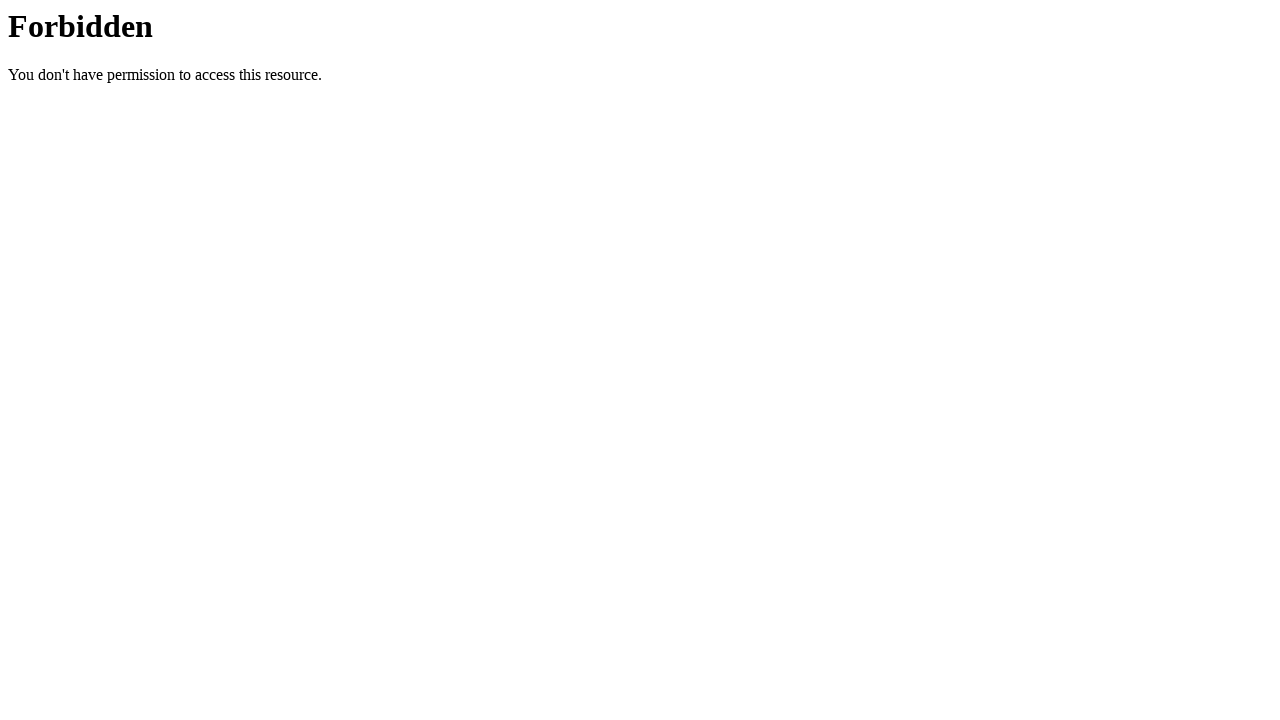